Tests the TodoMVC React application by adding todo items, marking them complete/incomplete individually and via toggle-all, verifying the item counter accuracy, and deleting items.

Starting URL: https://todomvc.com/examples/react/dist/

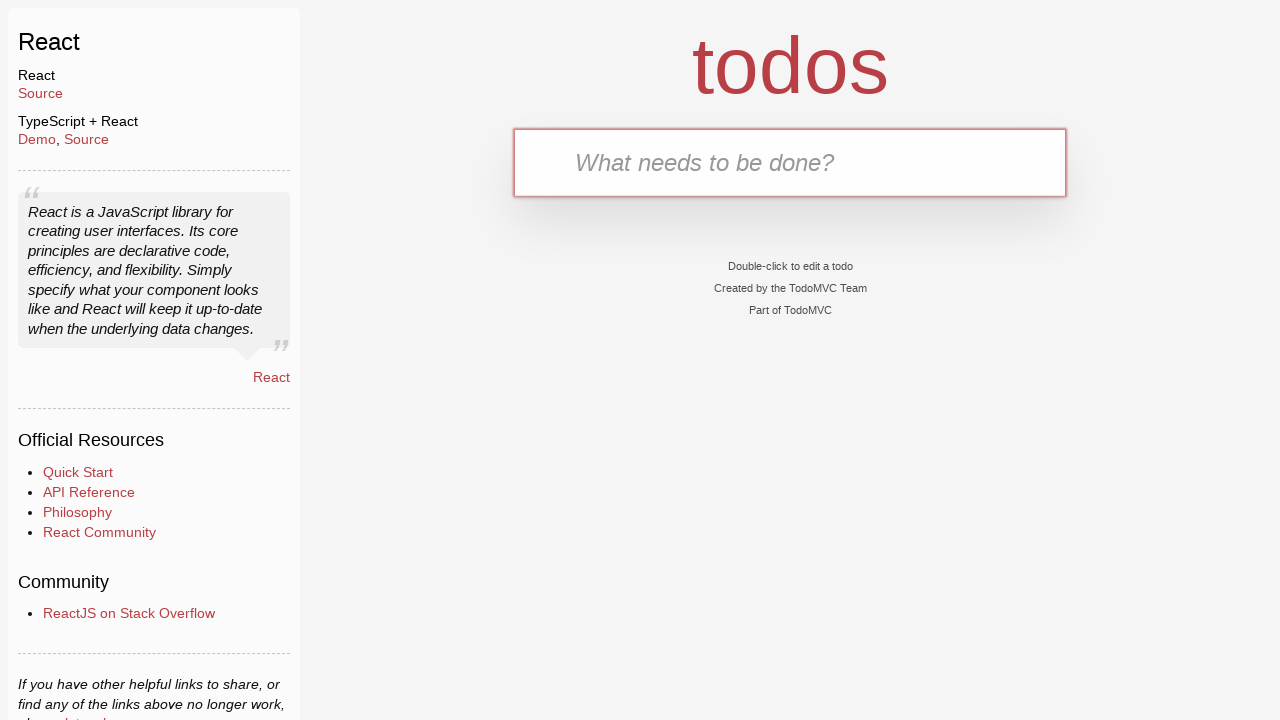

Verified page title is 'TodoMVC: React'
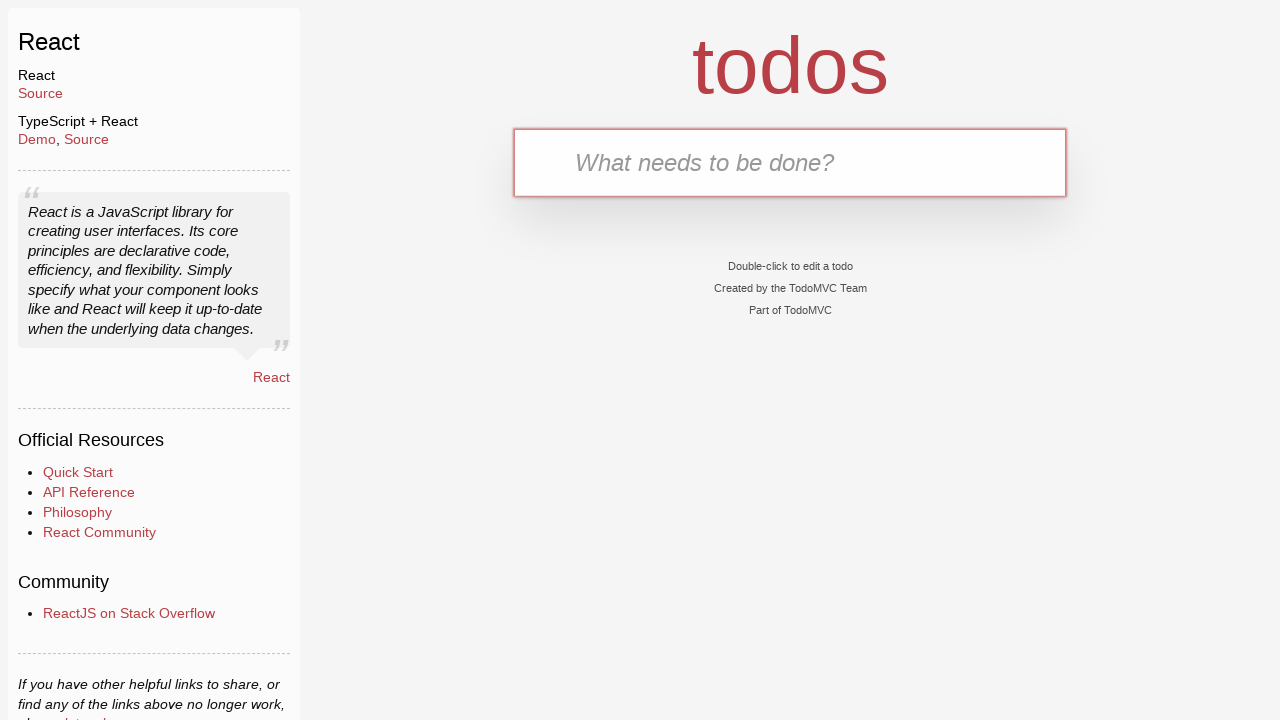

Filled todo input with 'Go shopping' on #todo-input
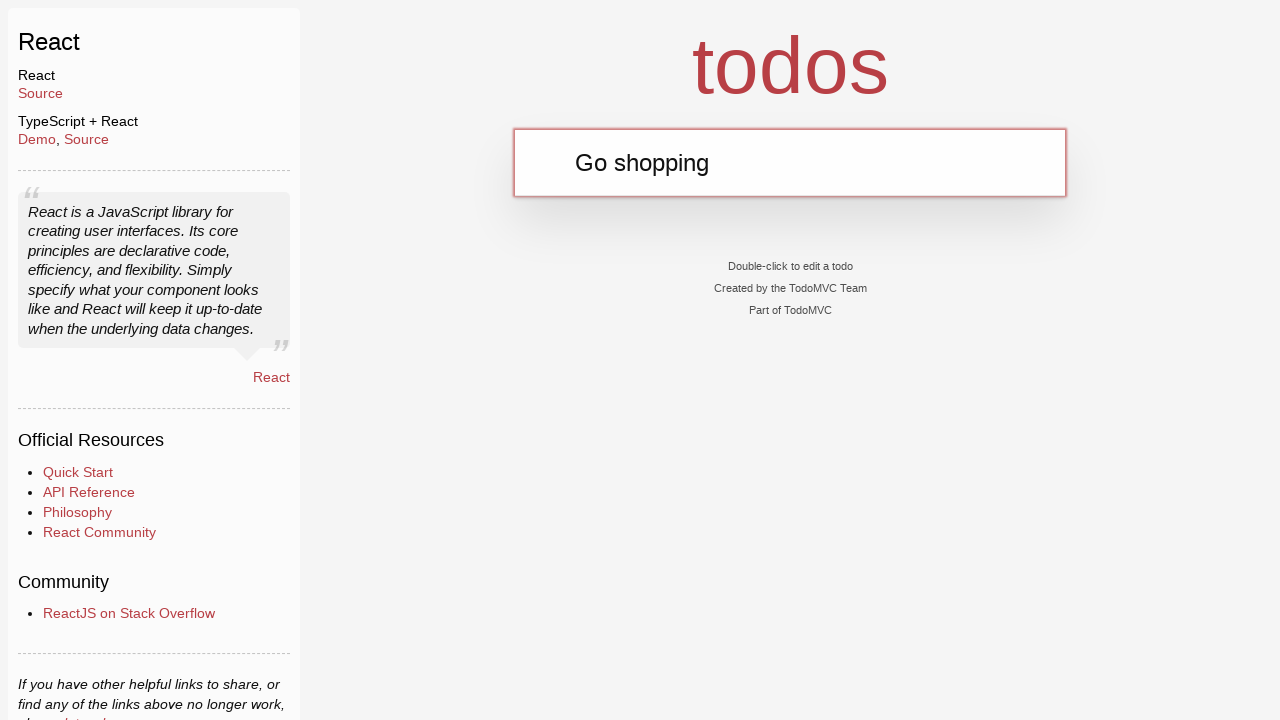

Pressed Enter to add first todo item on #todo-input
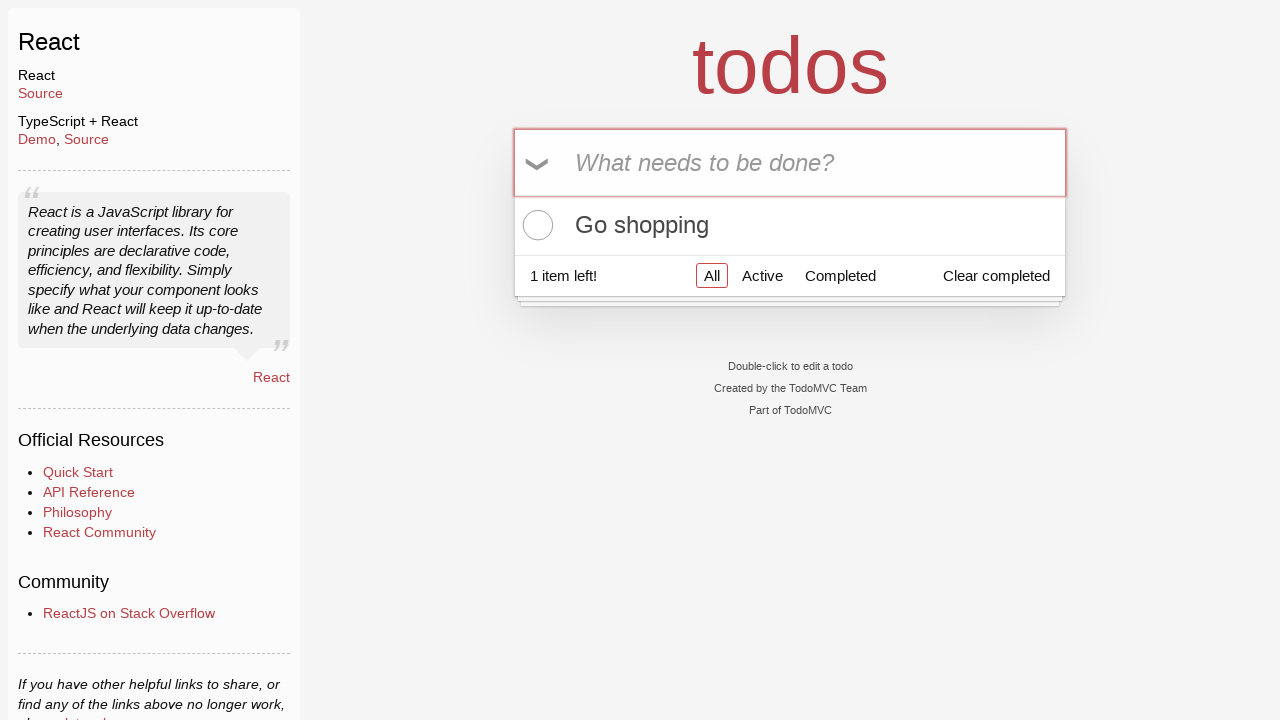

Filled todo input with 'Buy milk' on #todo-input
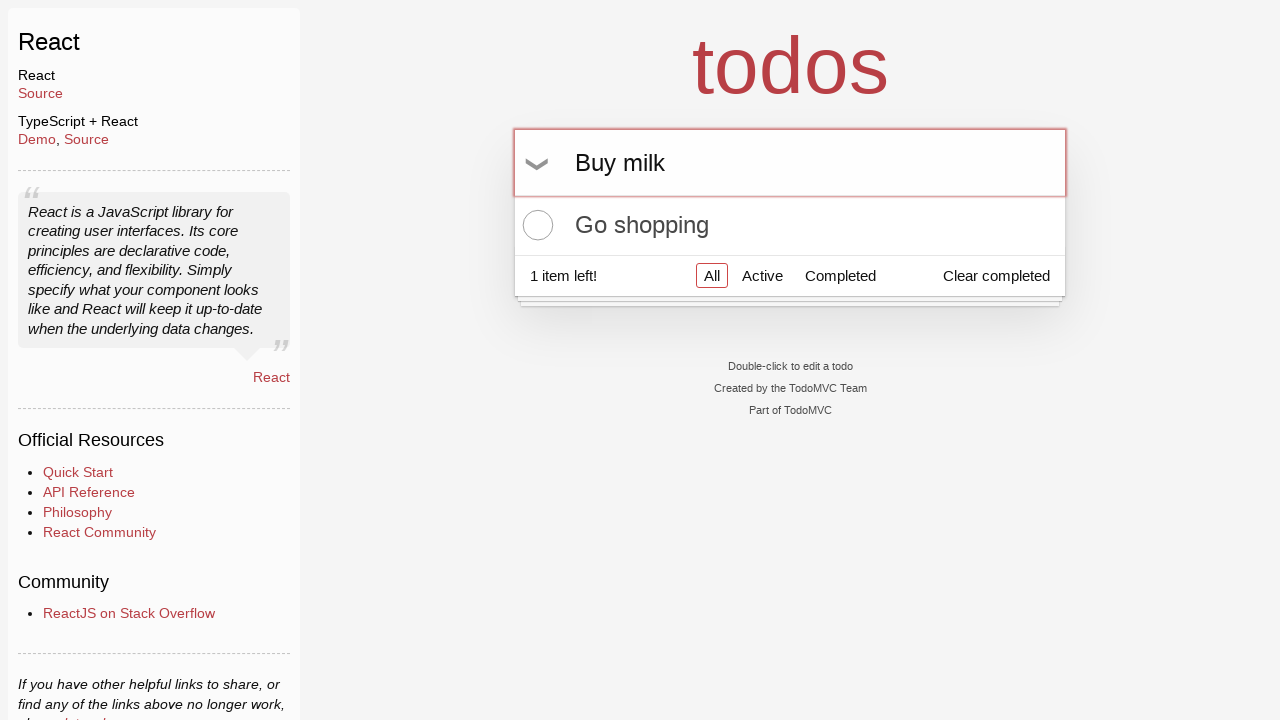

Pressed Enter to add second todo item on #todo-input
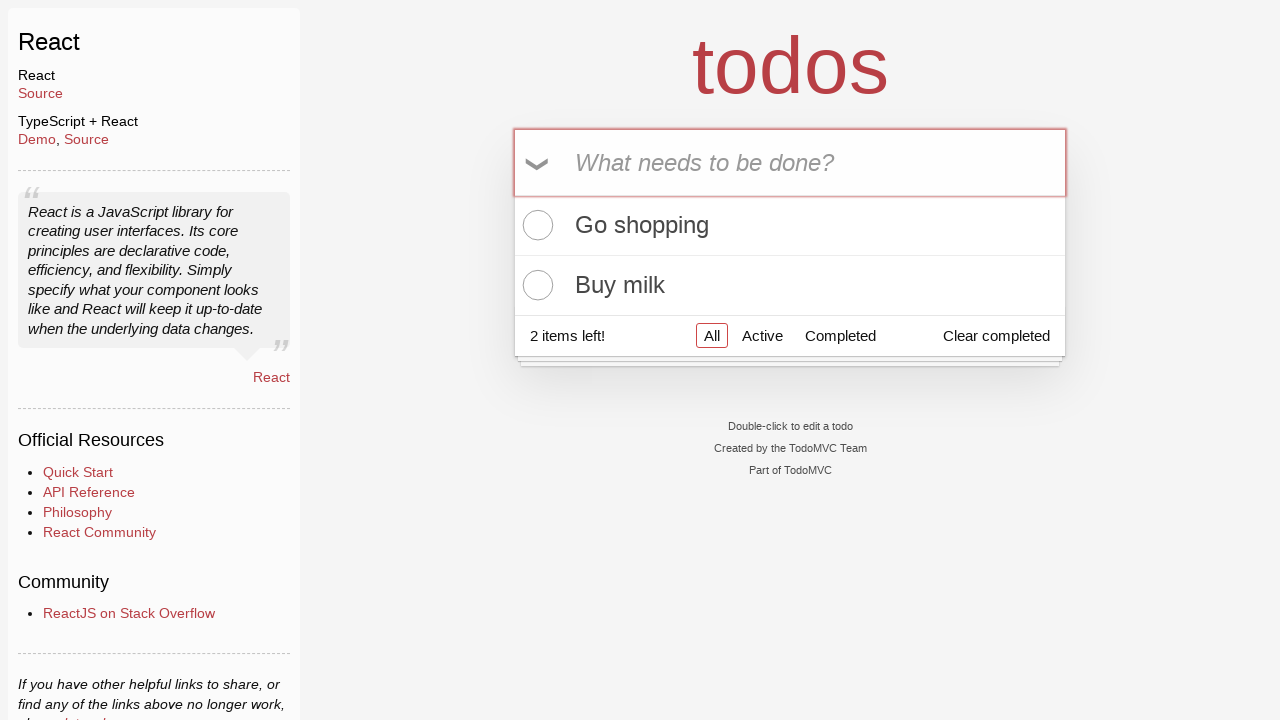

Verified todo counter shows '2 items left!'
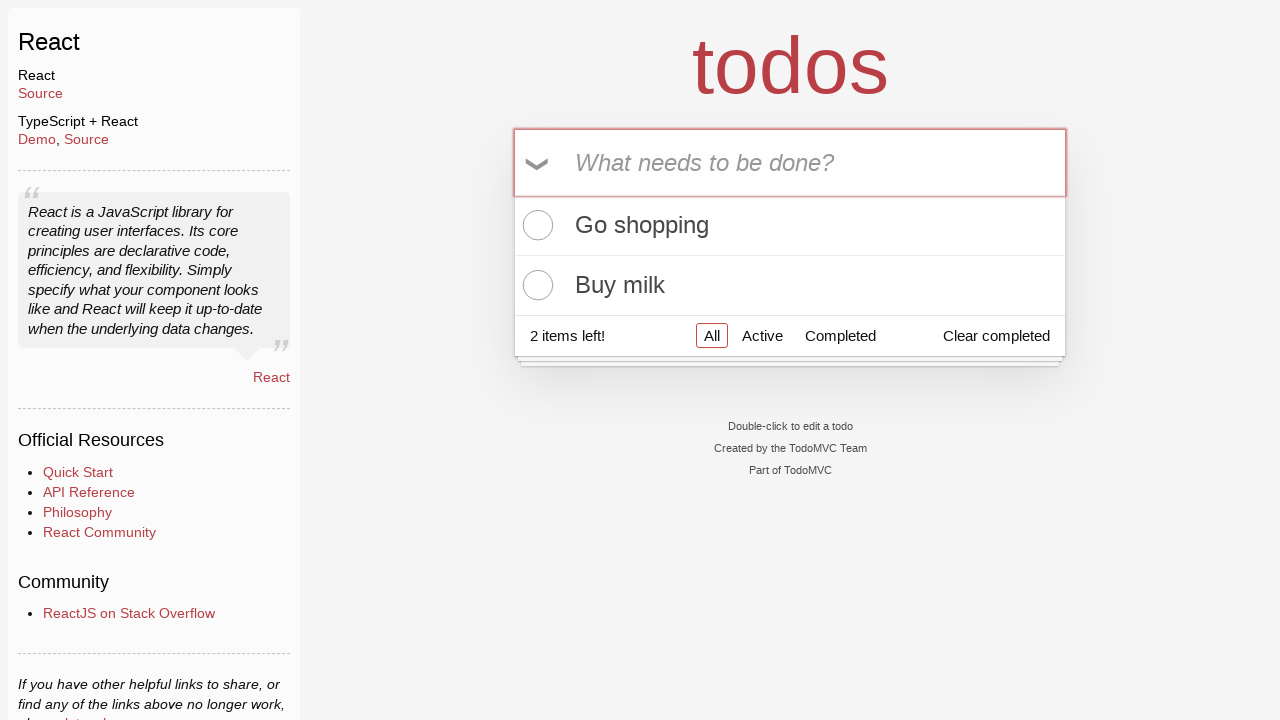

Clicked toggle checkbox on first todo item at (535, 225) on li:nth-child(1) .toggle
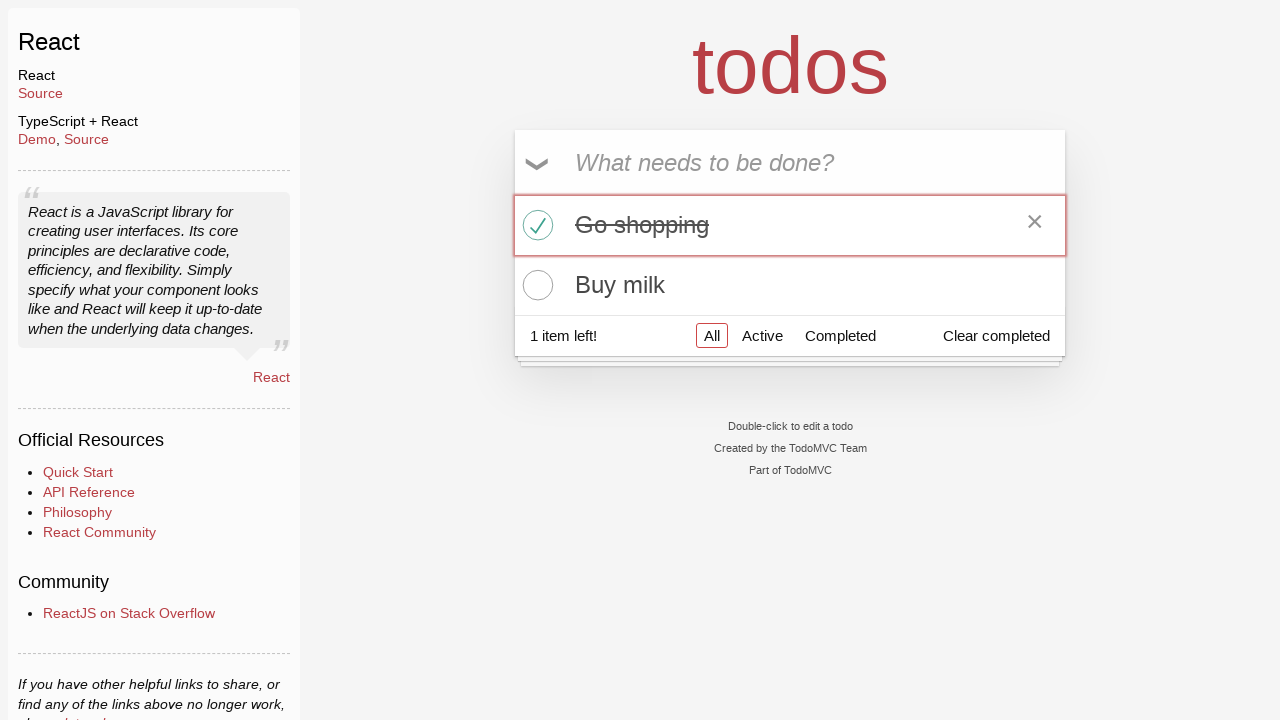

Verified todo counter updated to '1 item left!'
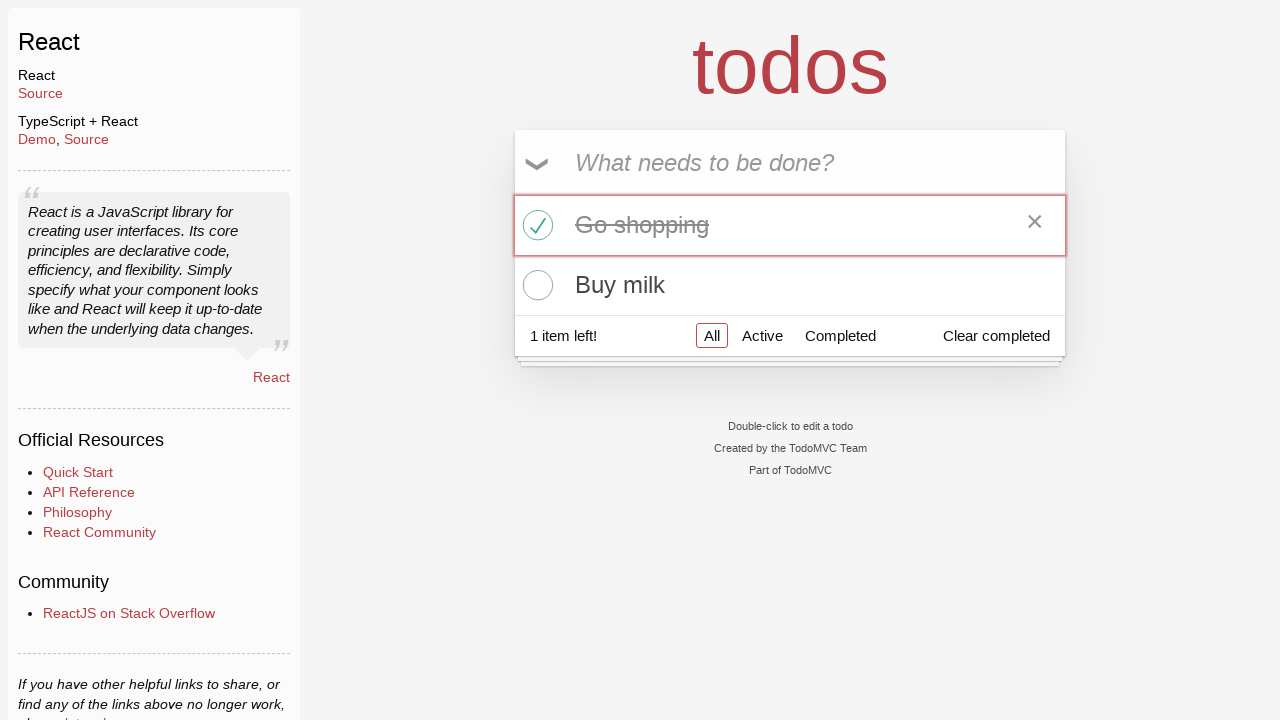

Clicked toggle checkbox on second todo item at (535, 285) on li:nth-child(2) .toggle
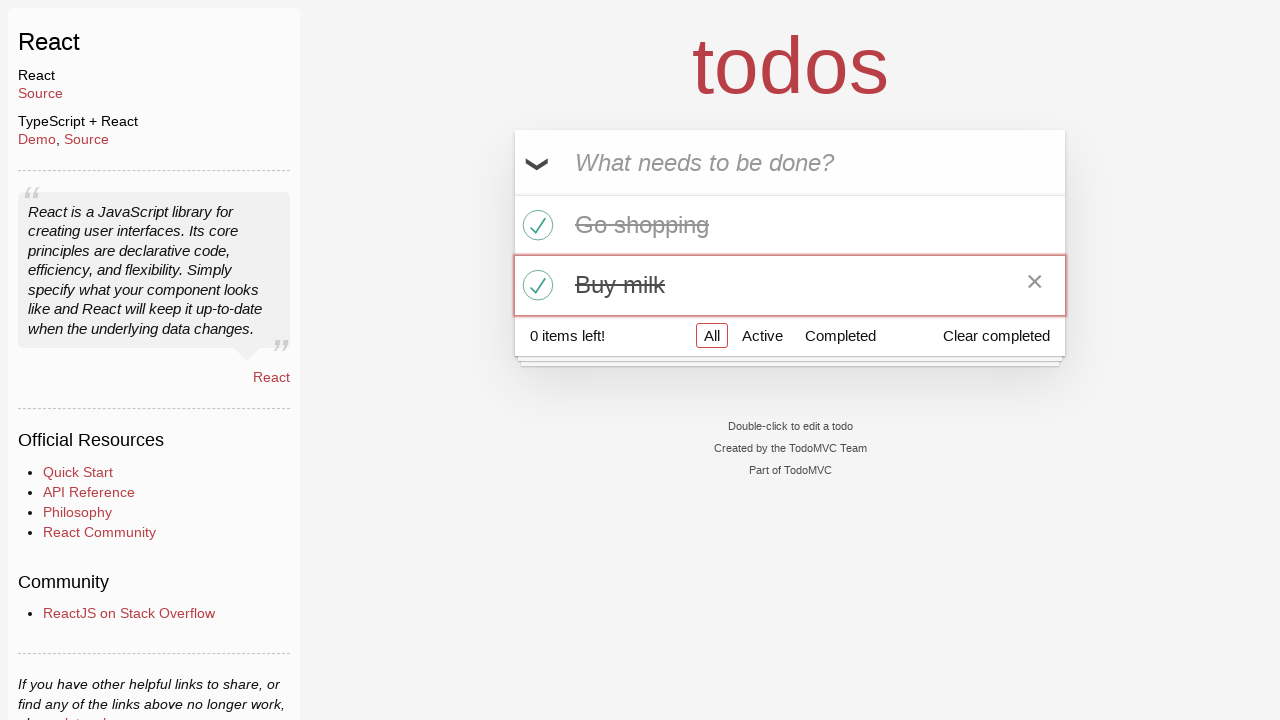

Verified todo counter updated to '0 items left!'
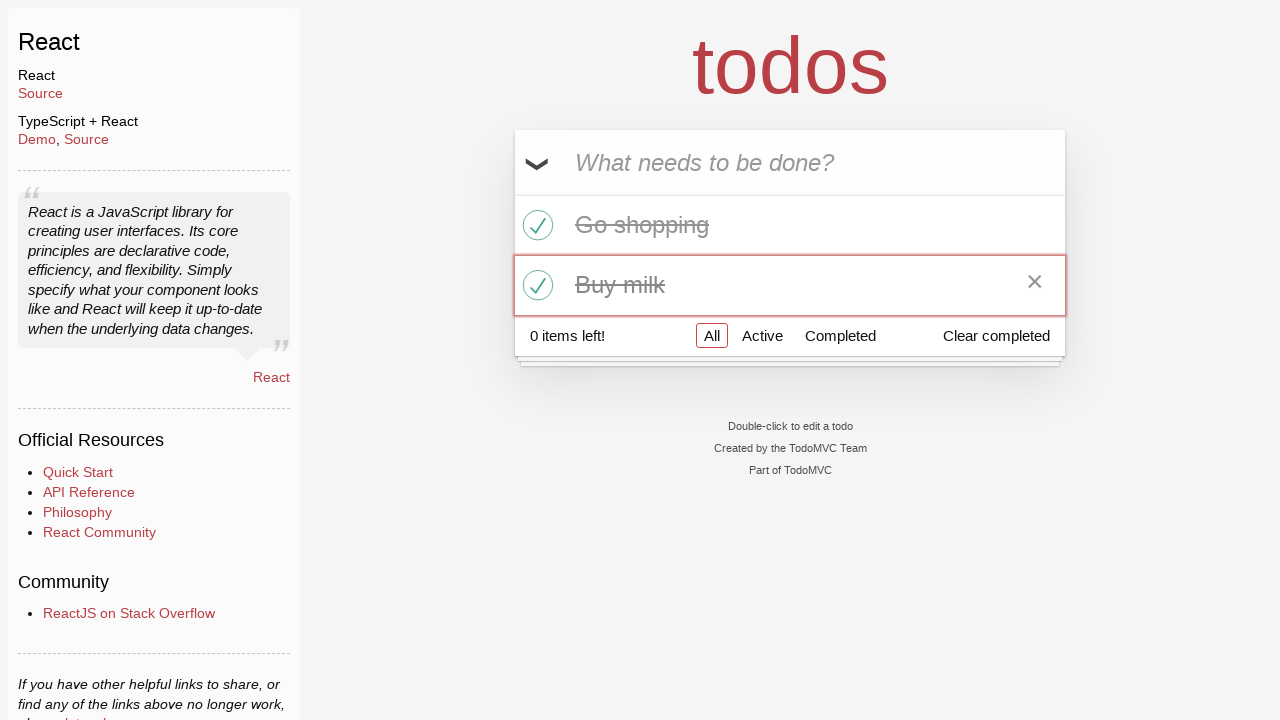

Clicked toggle checkbox on first todo item to mark incomplete at (535, 225) on li:nth-child(1) .toggle
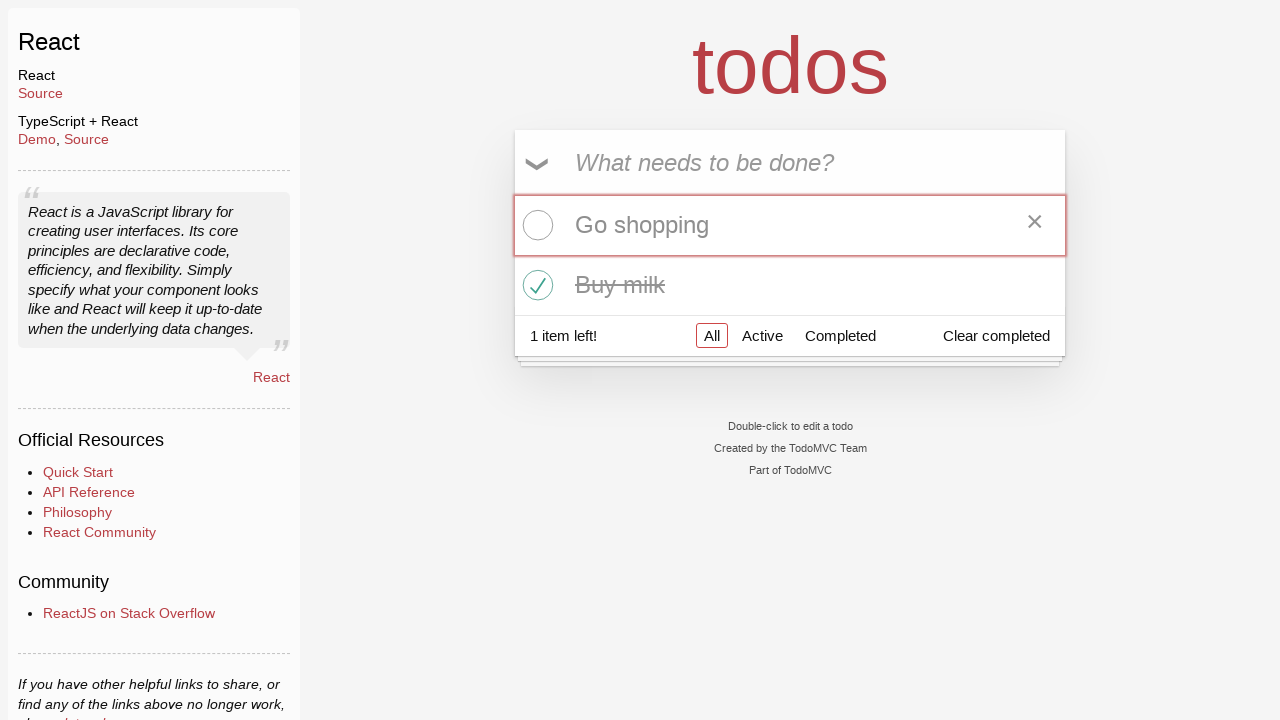

Verified todo counter updated to '1 item left!'
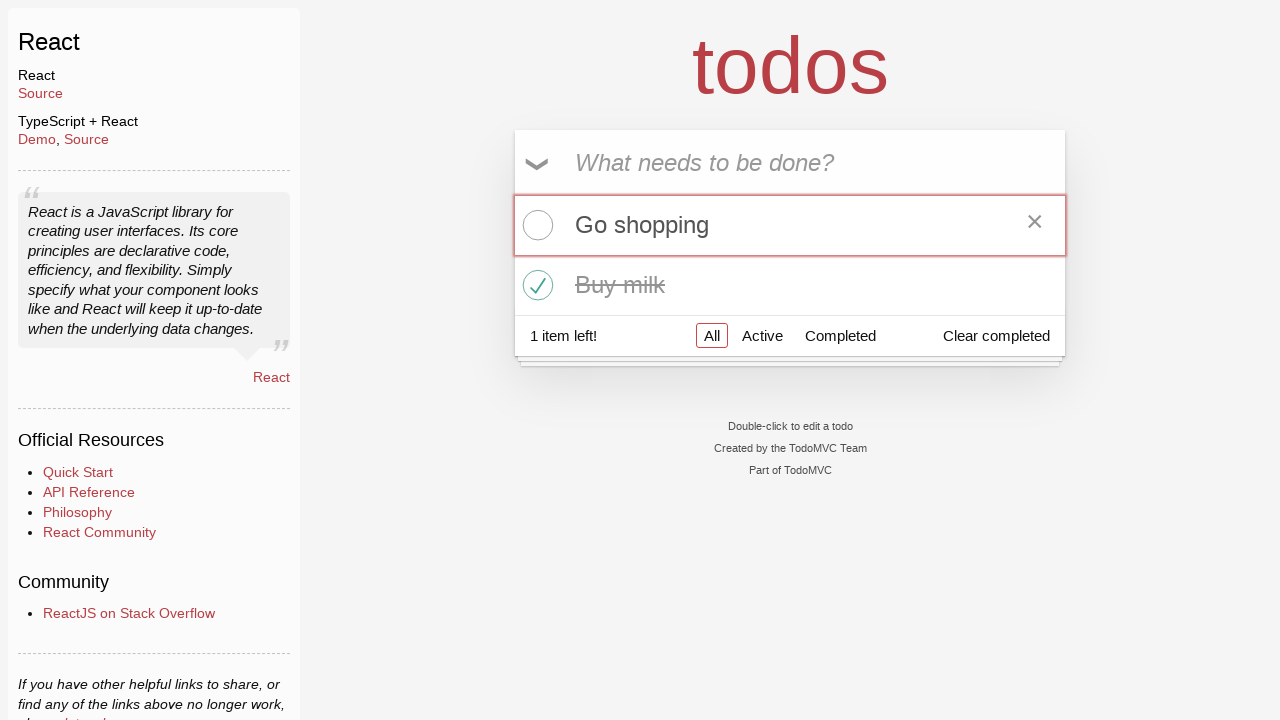

Clicked toggle checkbox on second todo item to mark incomplete at (535, 285) on li:nth-child(2) .toggle
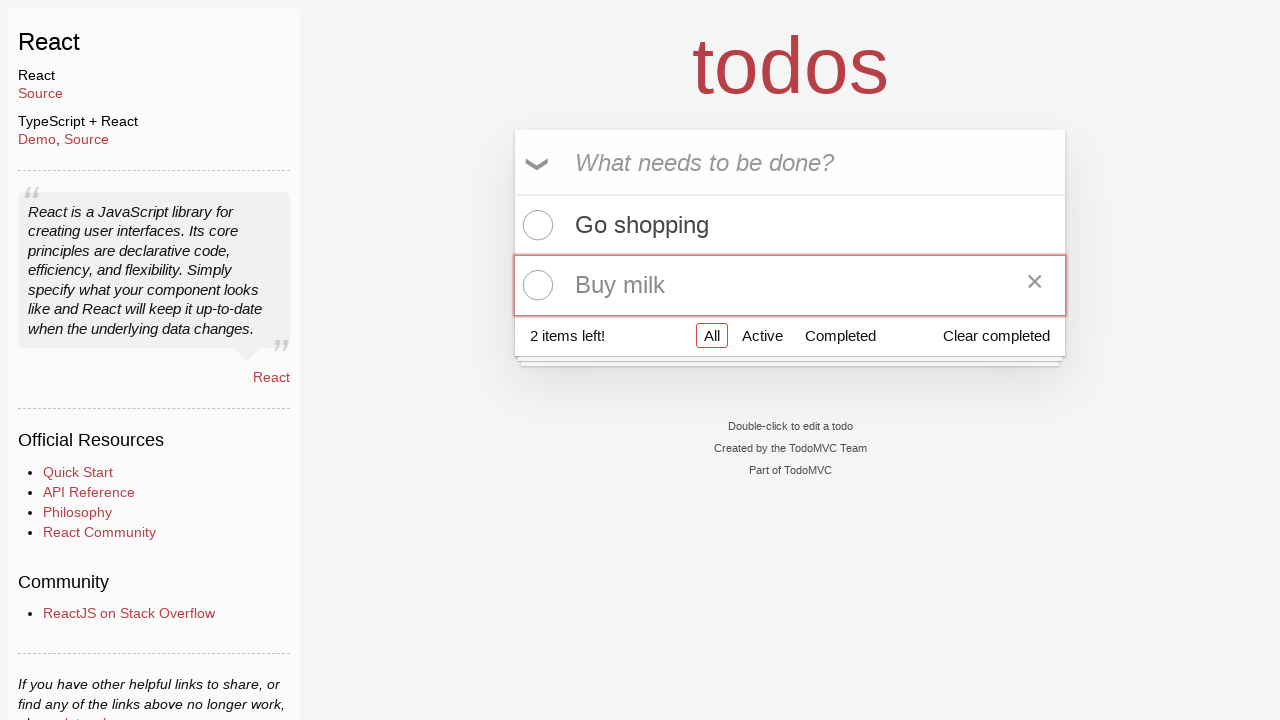

Verified todo counter updated to '2 items left!'
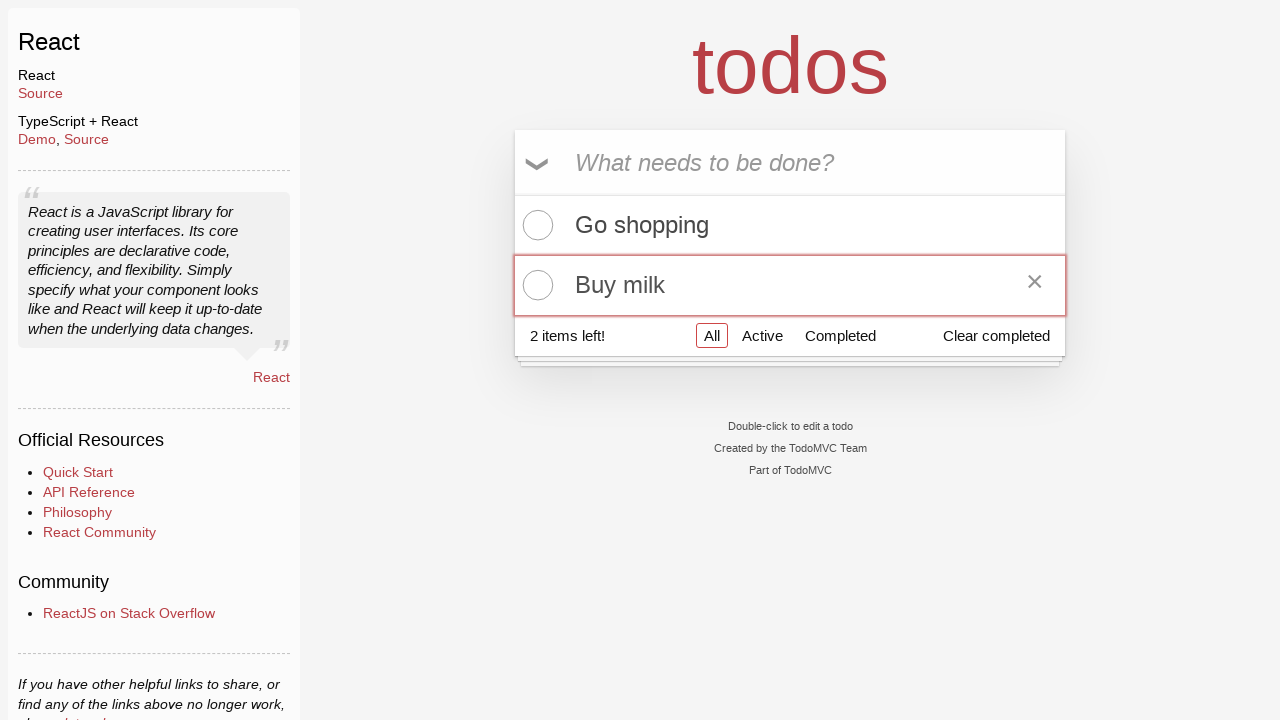

Clicked toggle-all checkbox to mark all items complete at (539, 163) on #toggle-all
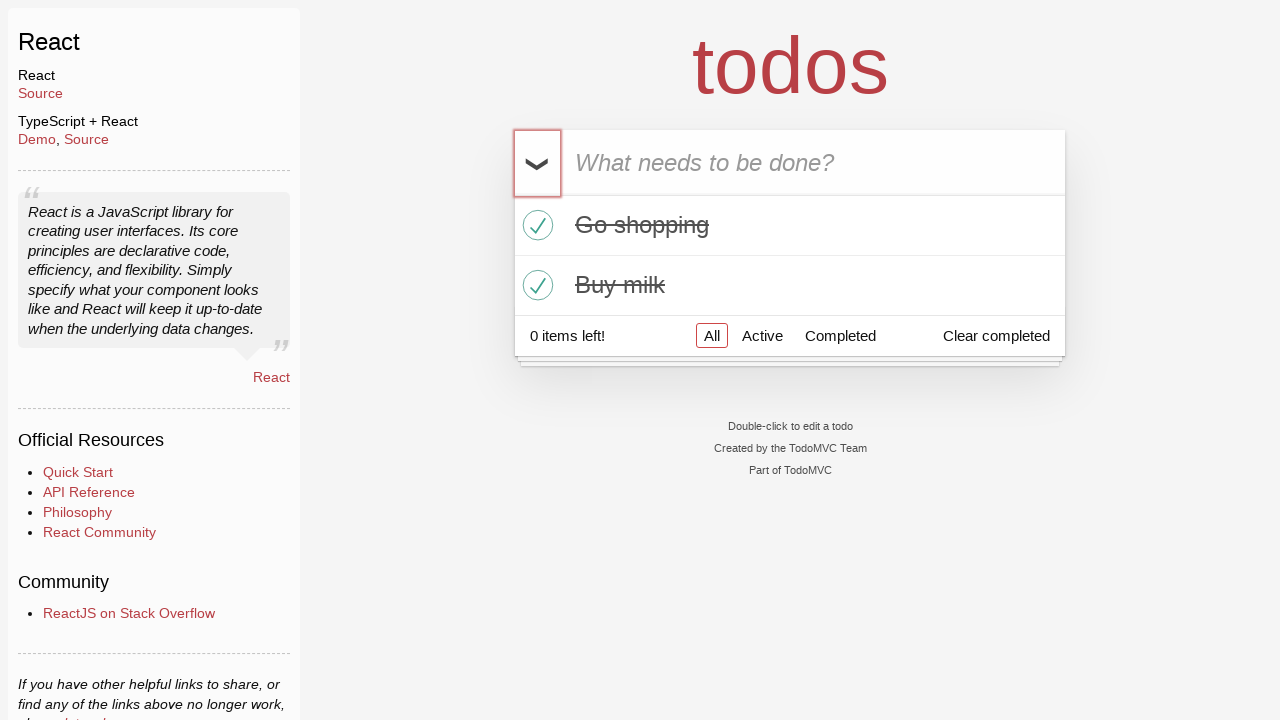

Verified all items marked complete, counter shows '0 items left!'
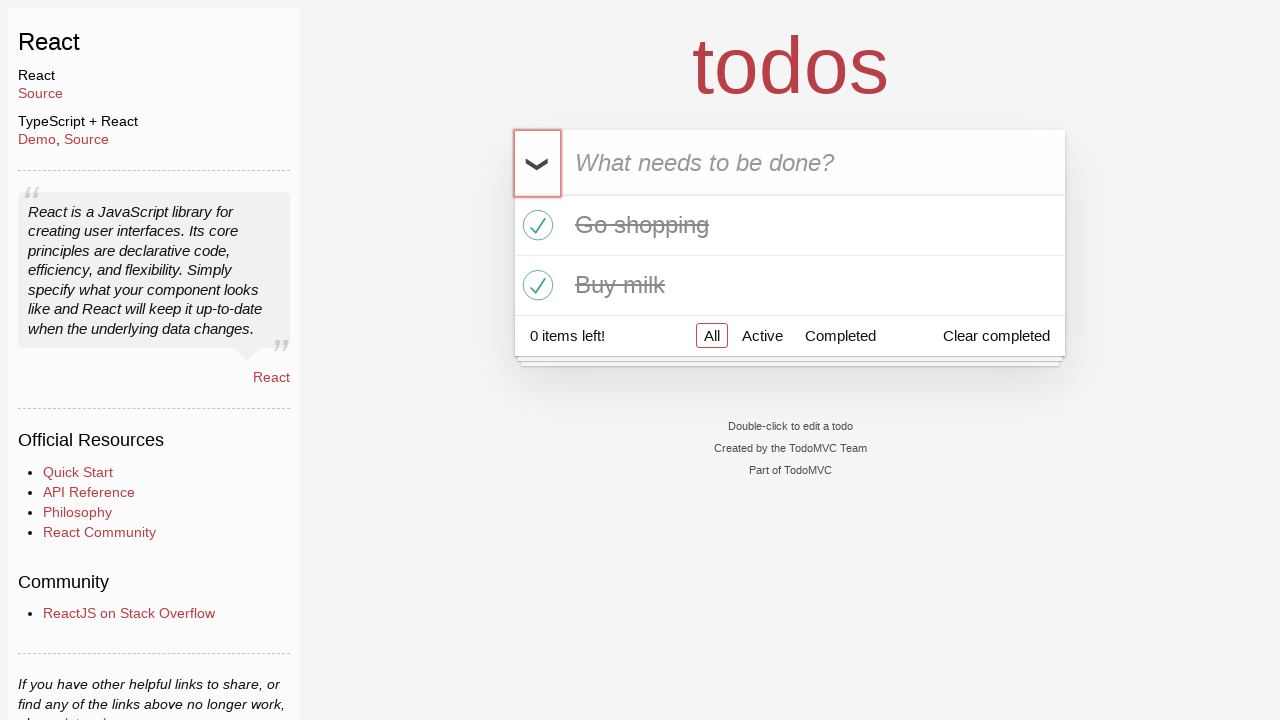

Clicked toggle-all checkbox to mark all items incomplete at (539, 163) on #toggle-all
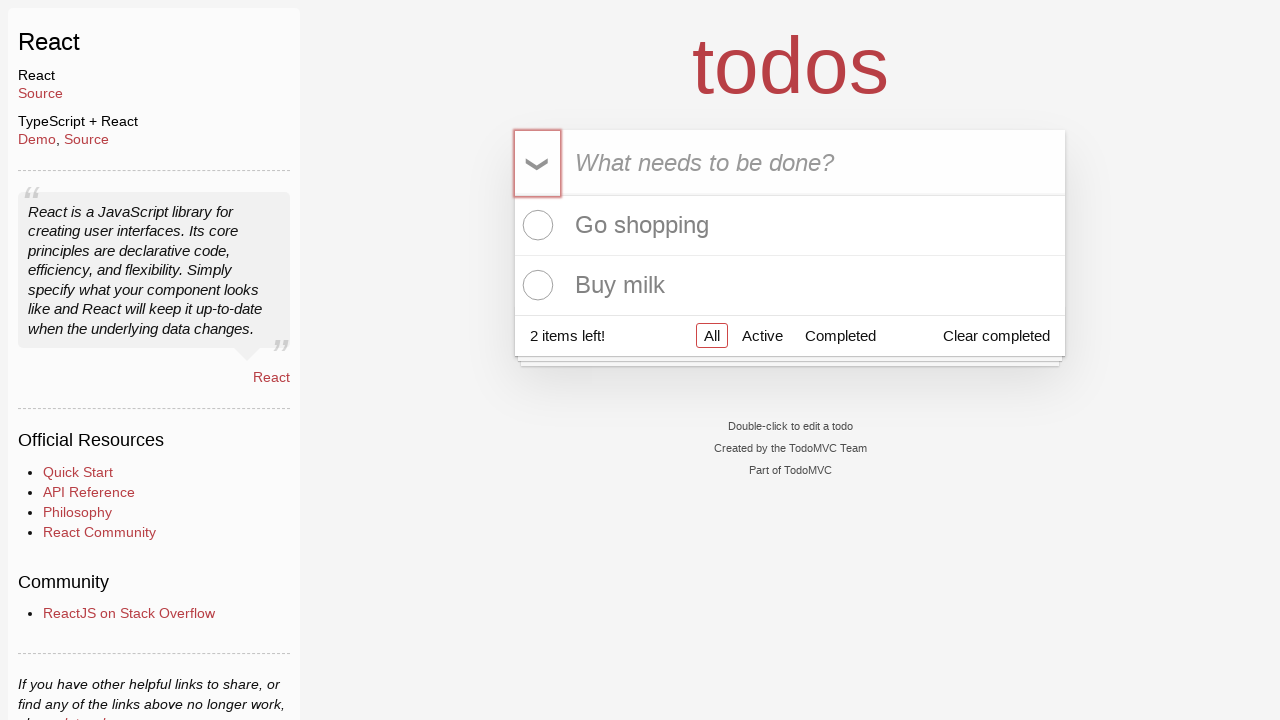

Verified all items marked incomplete, counter shows '2 items left!'
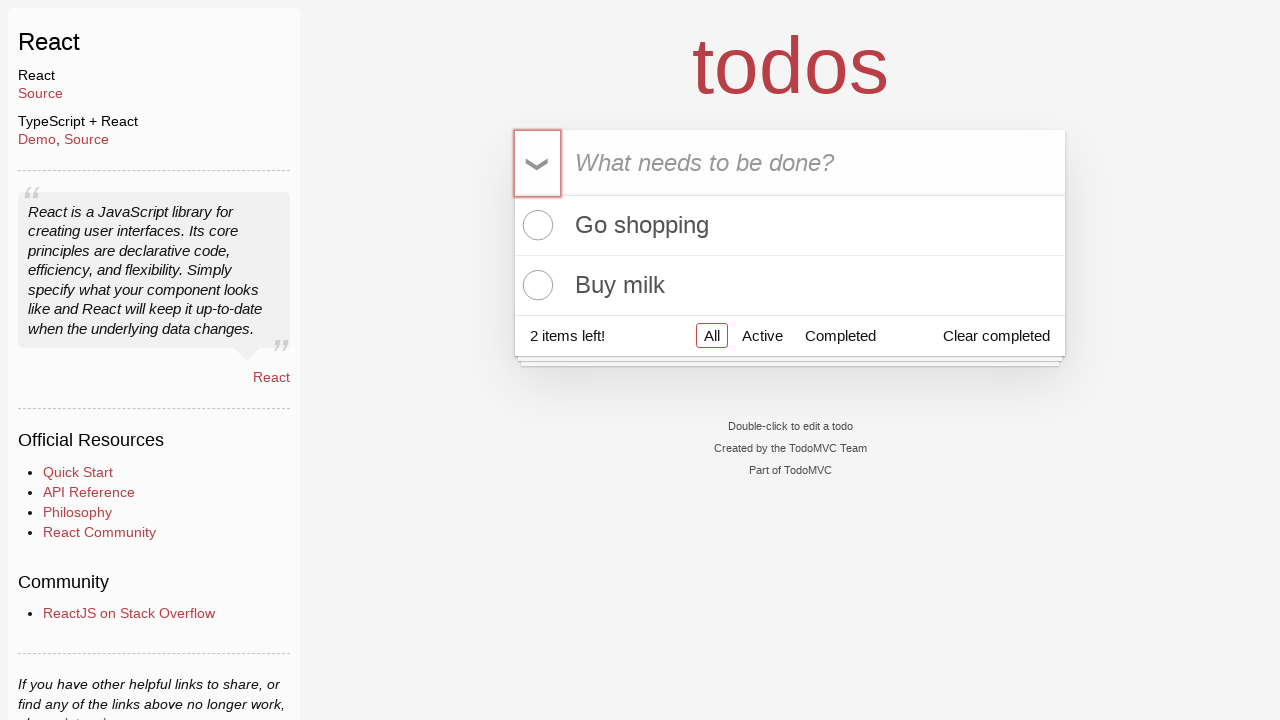

Hovered over first todo item to reveal delete button at (790, 226) on .todo-list li >> nth=0
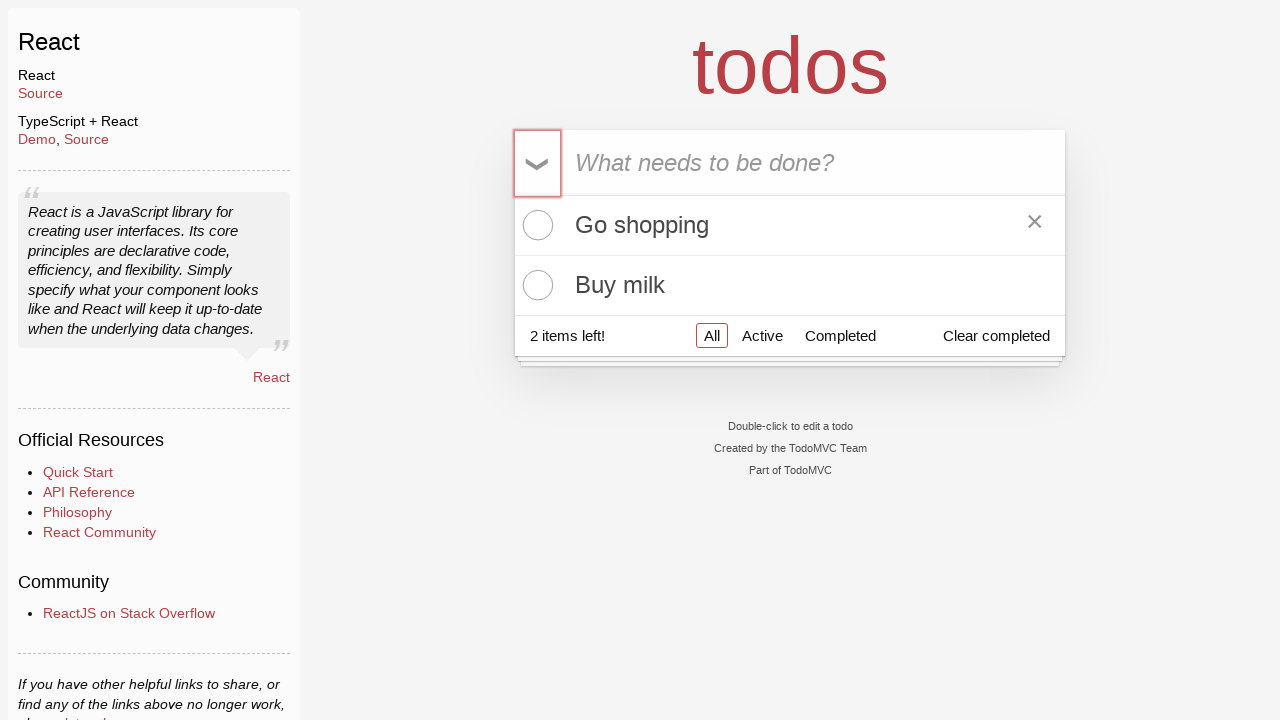

Clicked delete button to remove first todo item at (1035, 225) on .todo-list li >> nth=0 >> .destroy
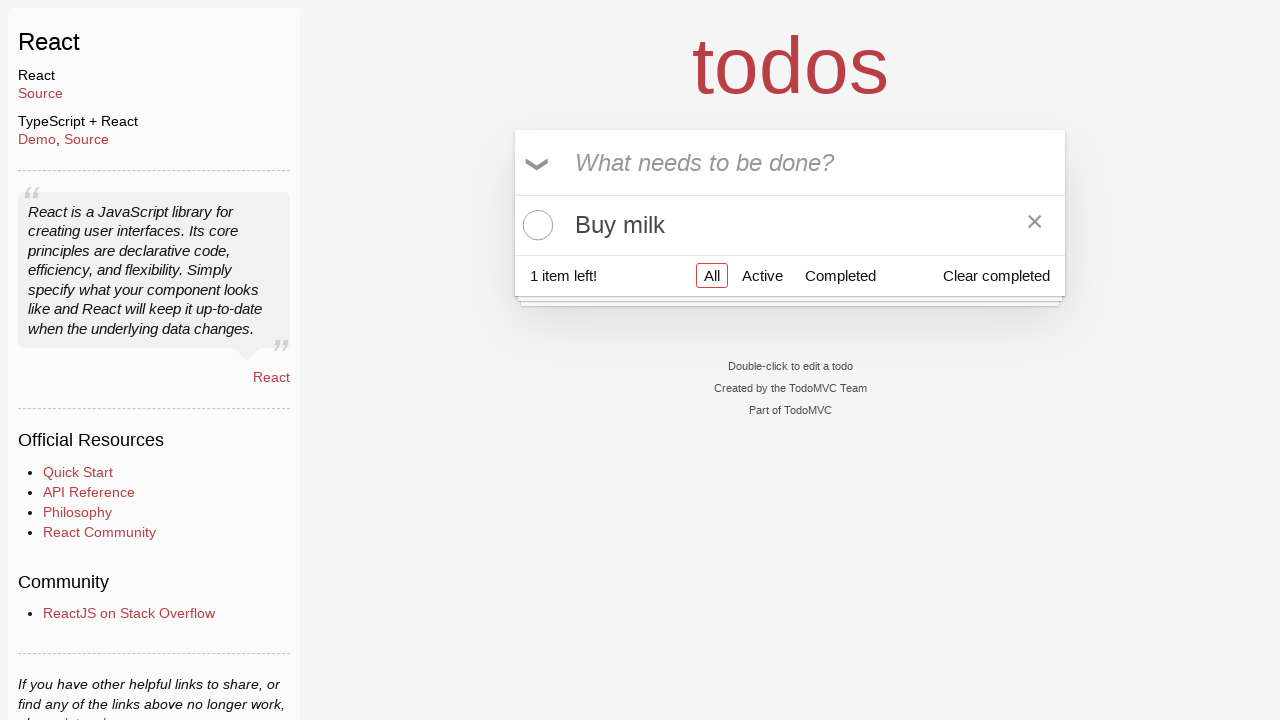

Verified remaining item count is '1 item left!' after deletion
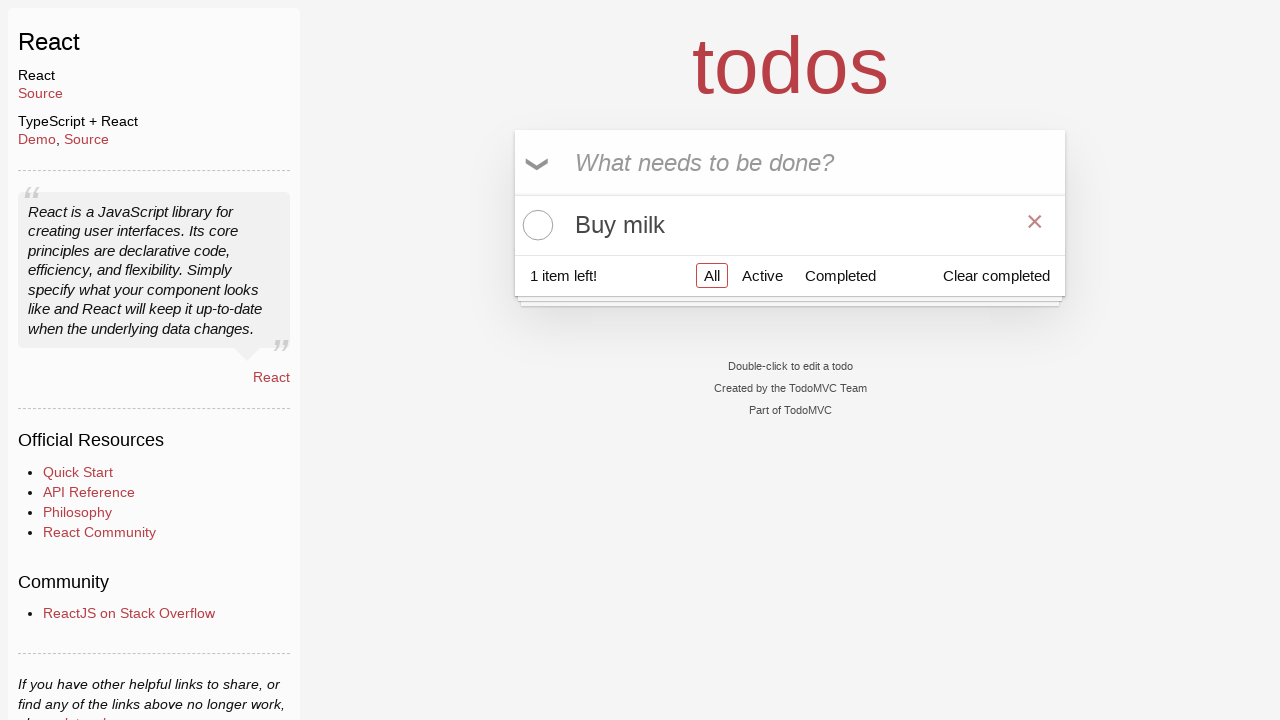

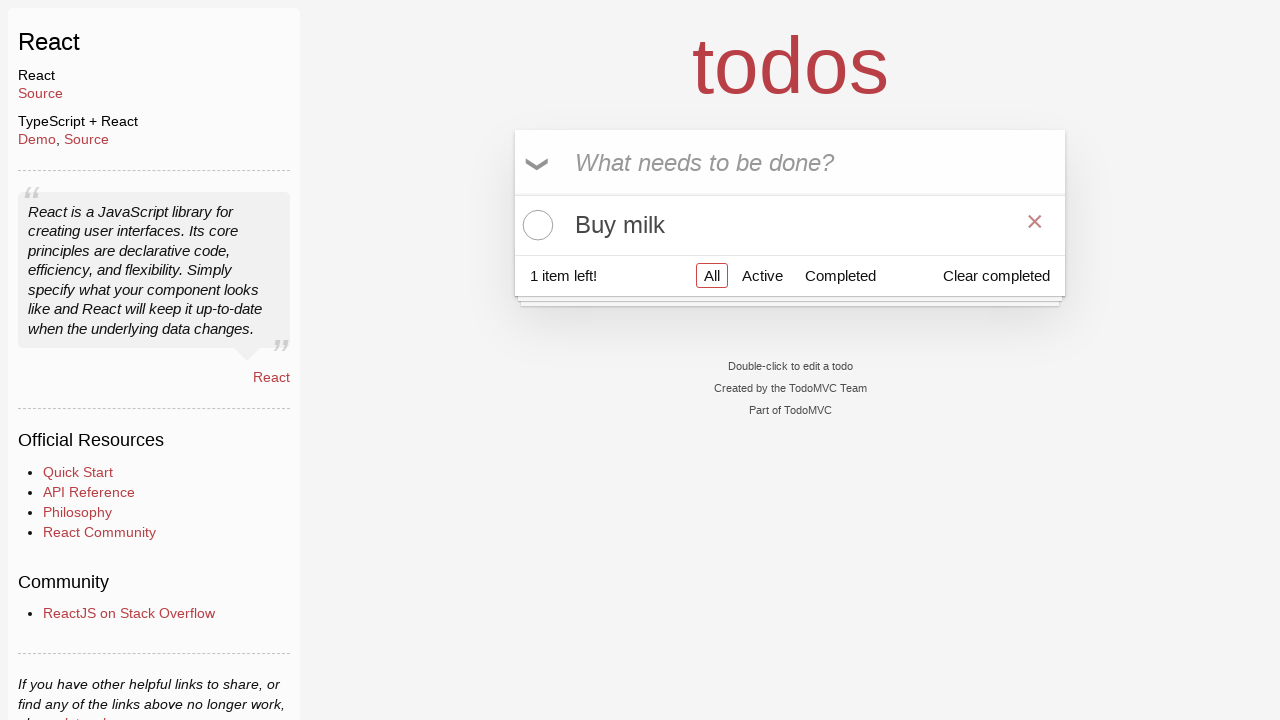